Waits for a price to reach $100, books an item, then solves a mathematical challenge by calculating and submitting the answer

Starting URL: http://suninjuly.github.io/explicit_wait2.html

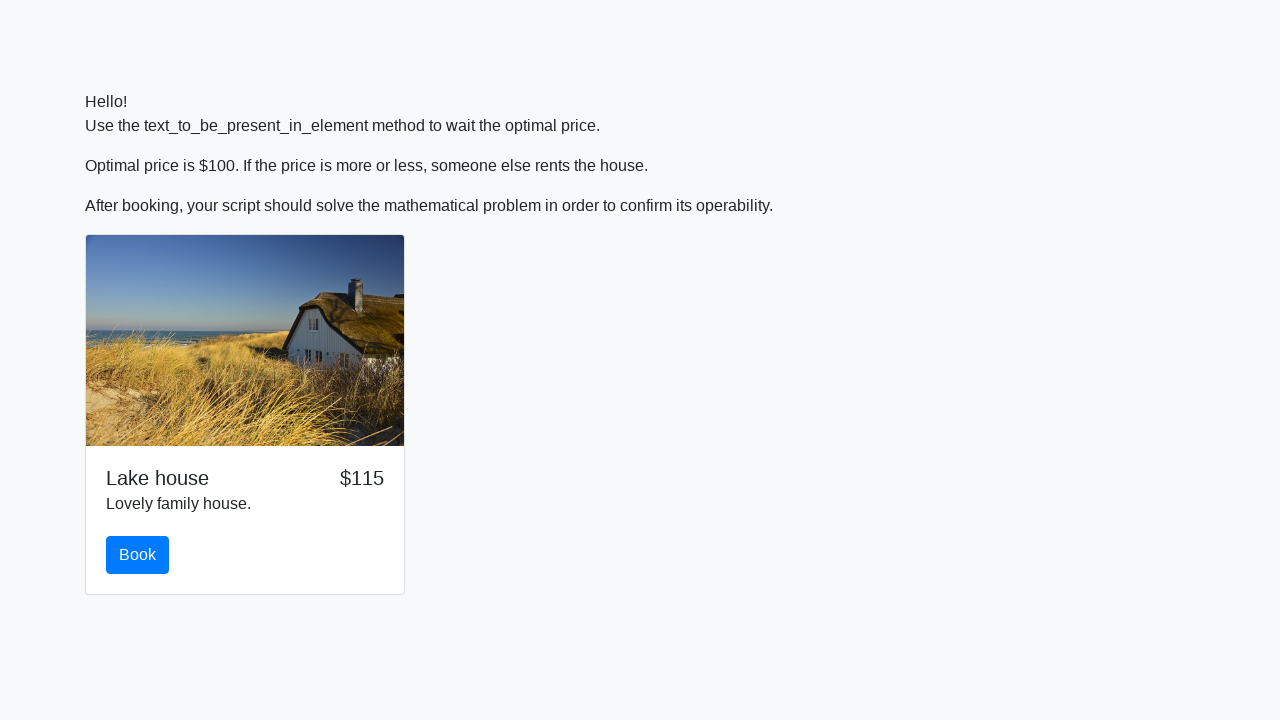

Waited for price to reach $100
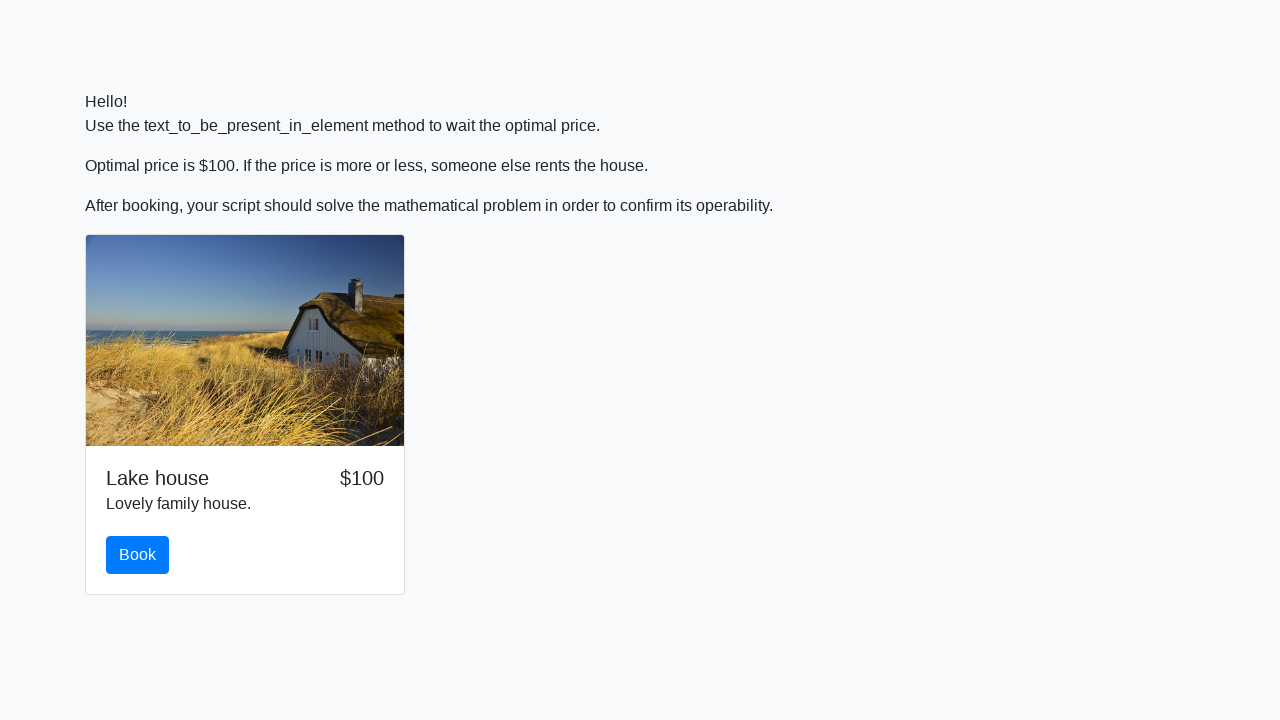

Clicked the book button at (138, 555) on #book
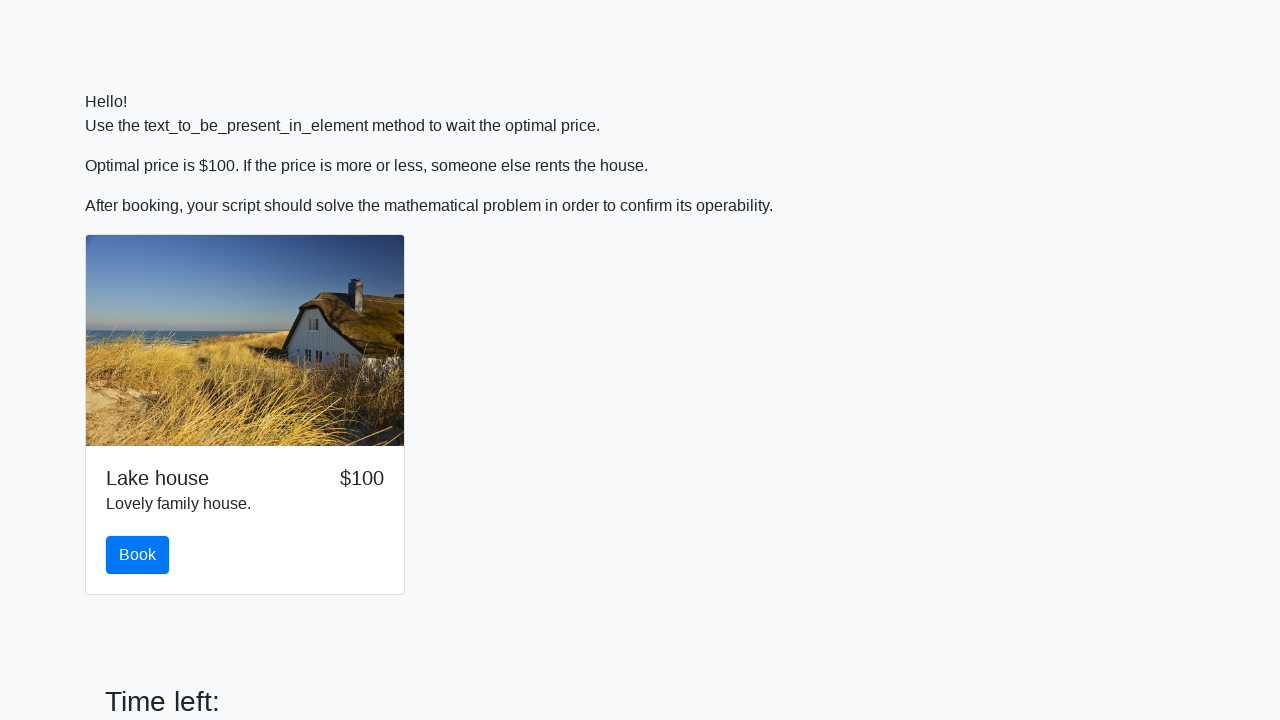

Retrieved input value: 683
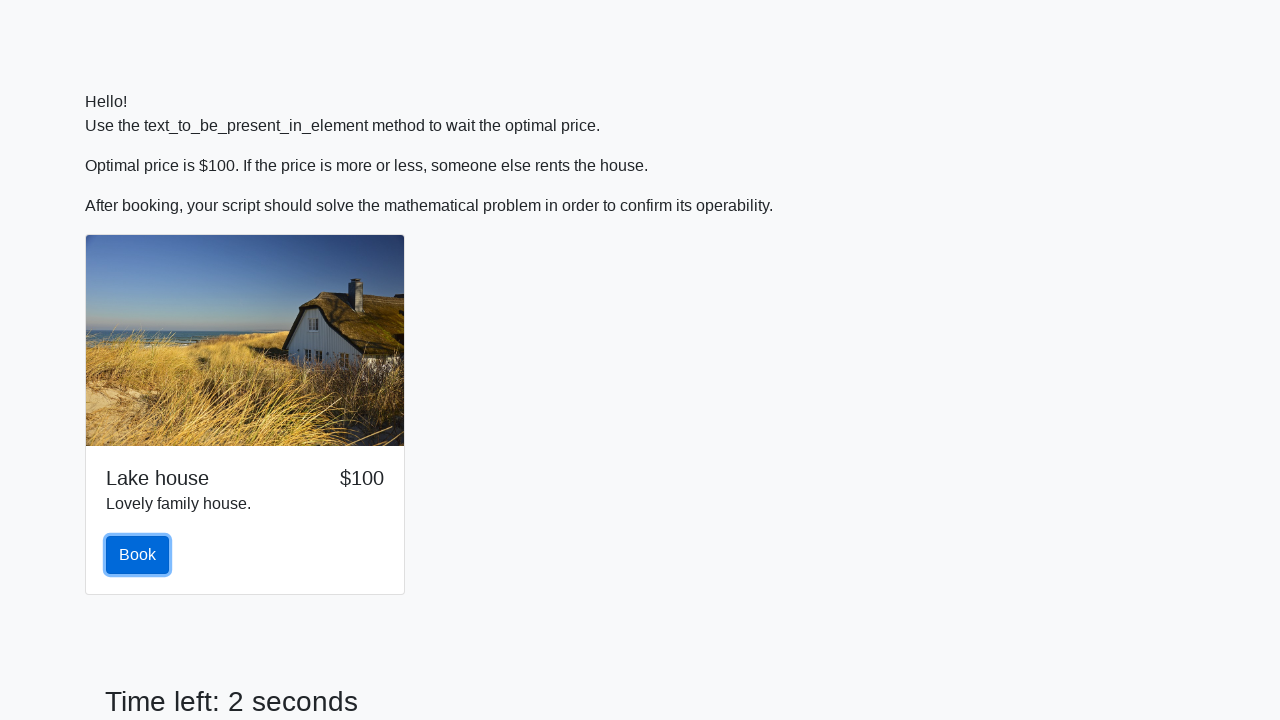

Calculated answer using mathematical formula: 2.4403208511783547
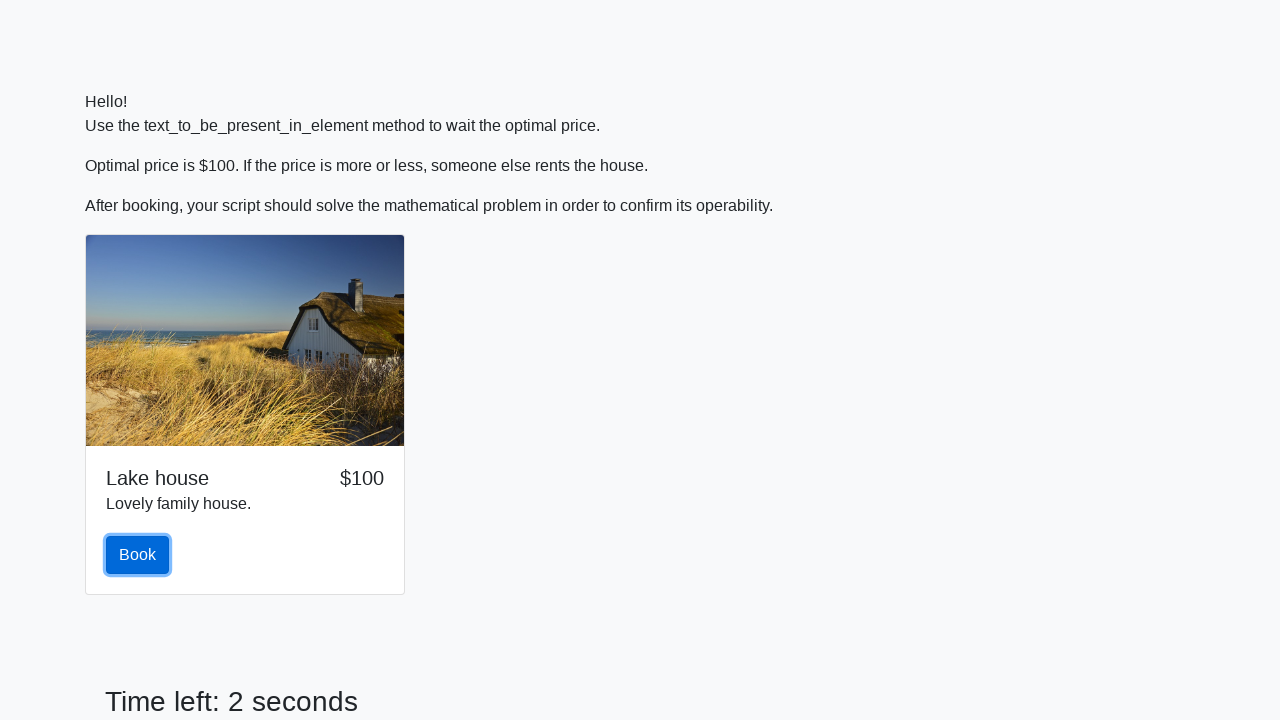

Scrolled to answer field
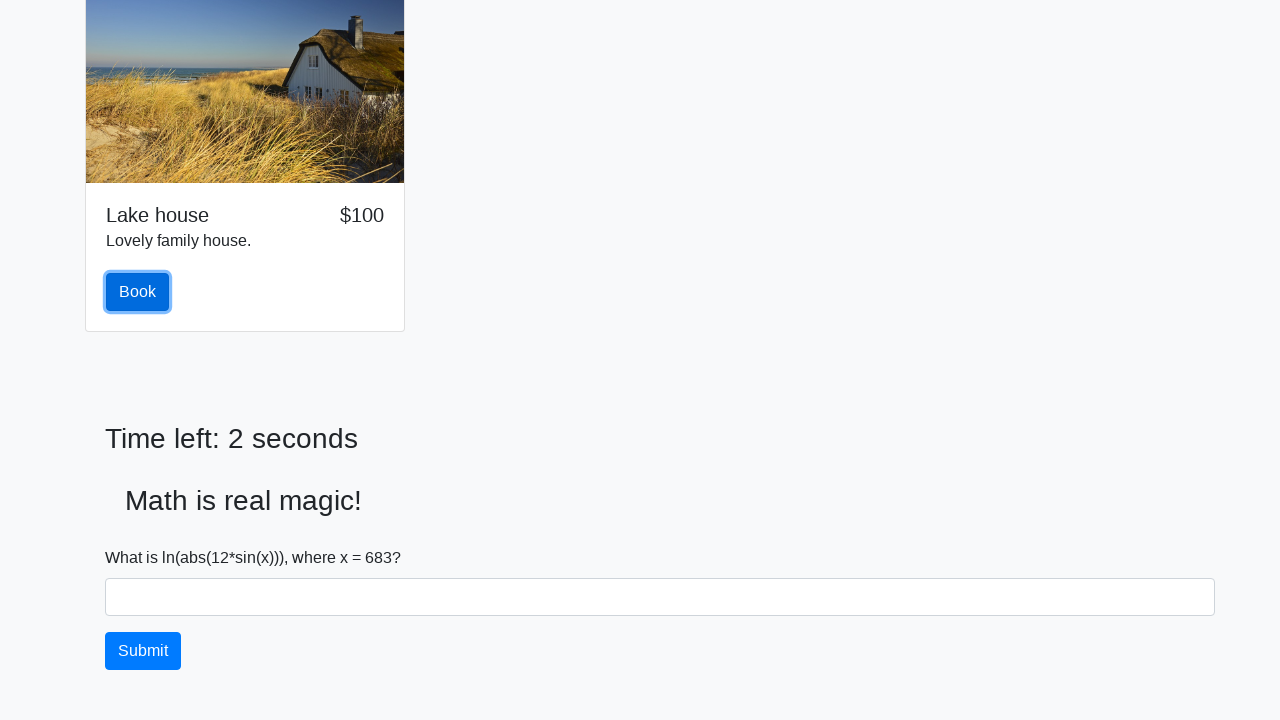

Filled answer field with calculated value: 2.4403208511783547 on #answer
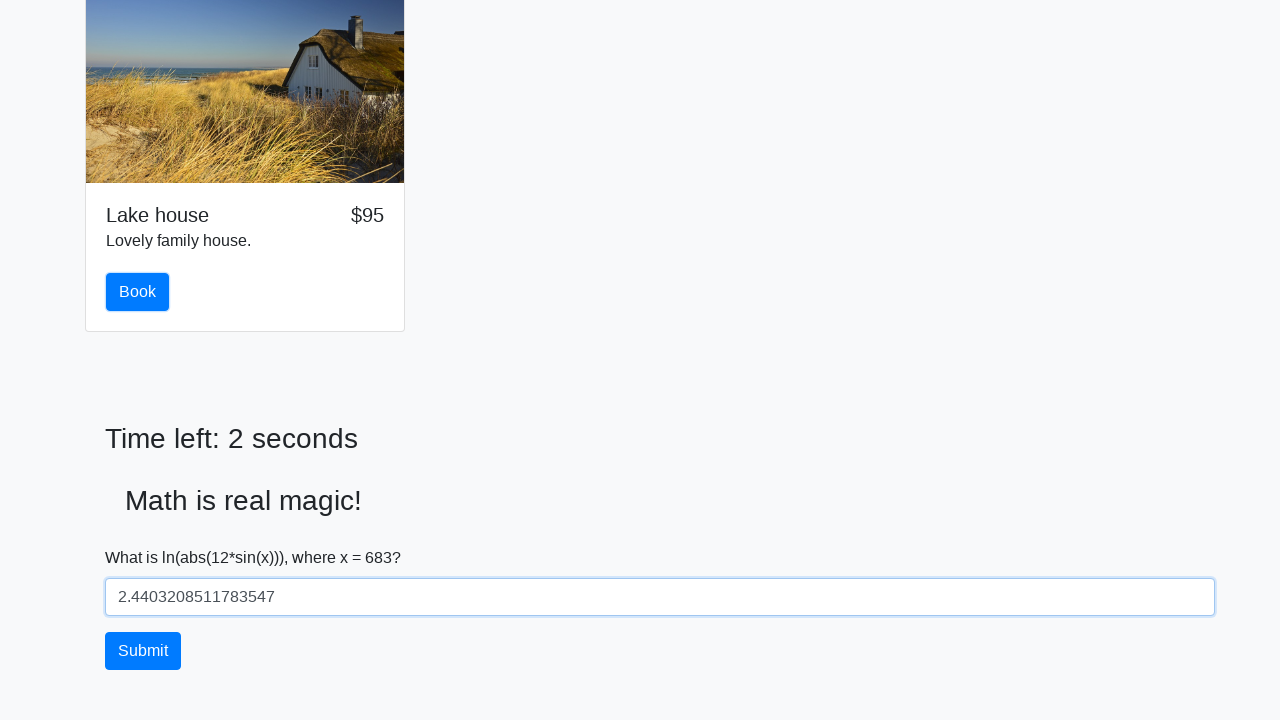

Clicked solve button to submit the answer at (143, 651) on #solve
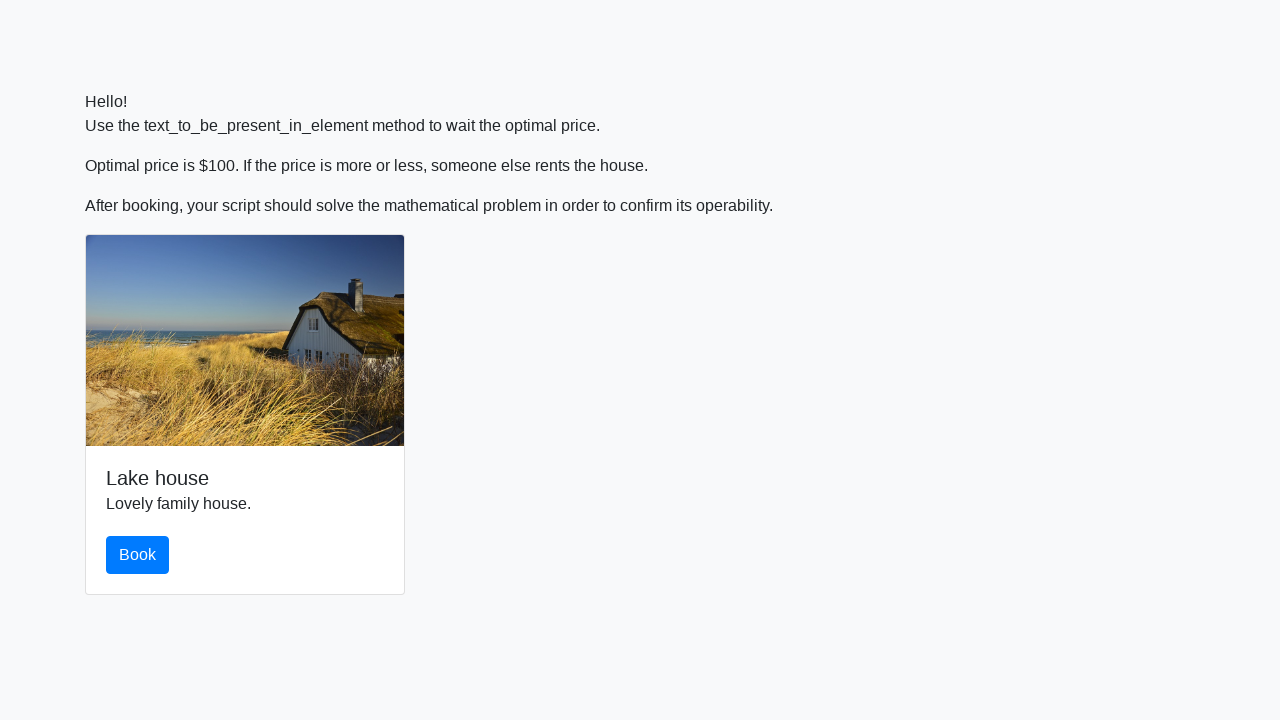

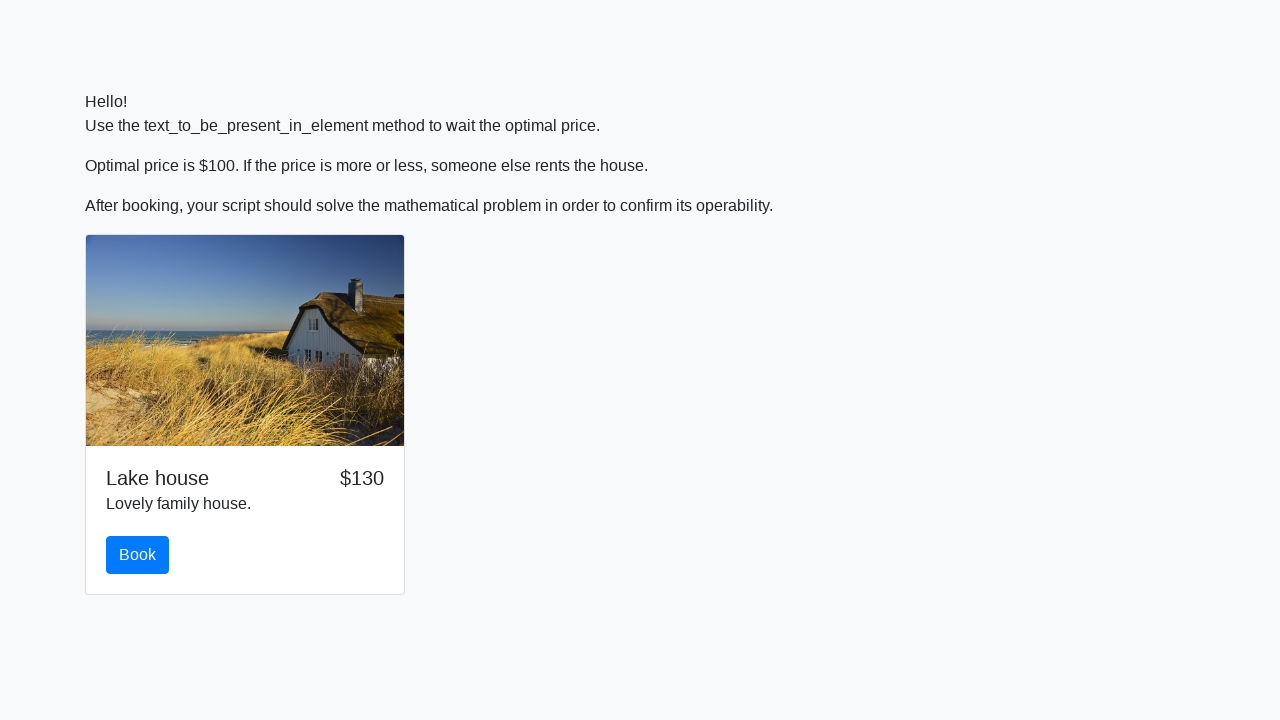